Tests a registration form by filling in first name, last name, and email fields, then submitting the form and verifying the success message is displayed.

Starting URL: http://suninjuly.github.io/registration1.html

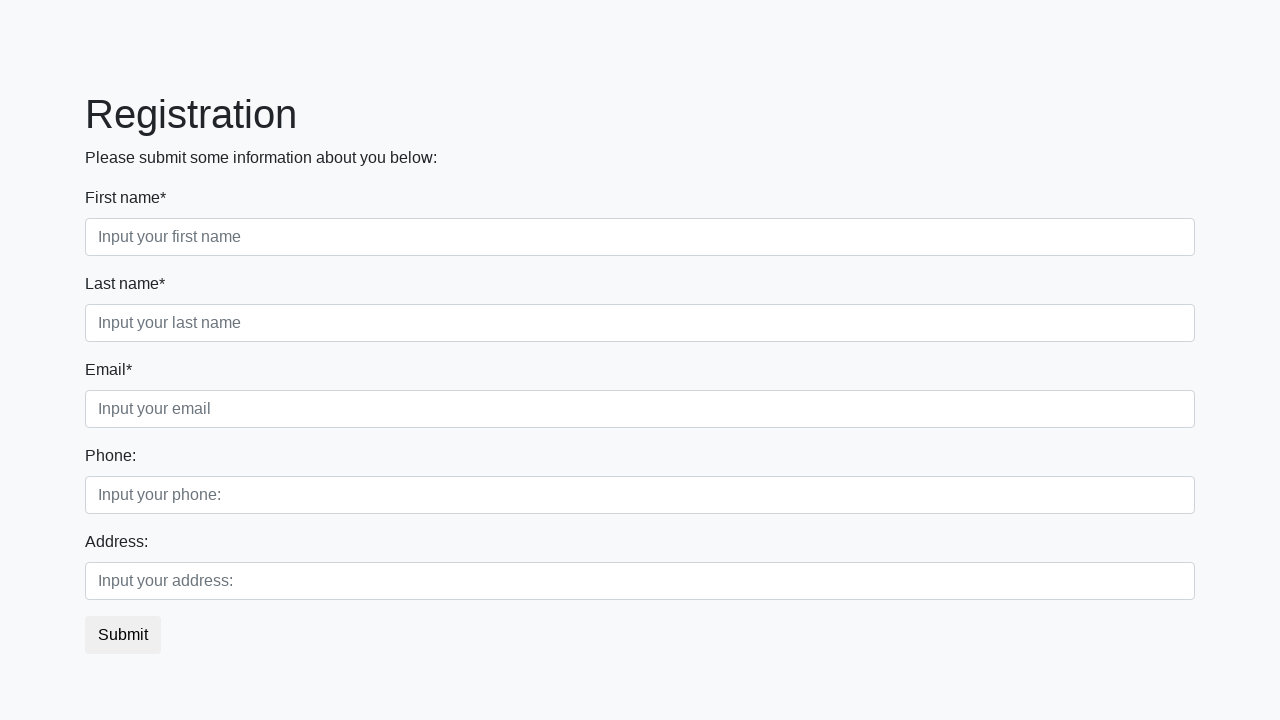

Filled first name field with 'FirstName' on //form/div[1]/div[1]/input
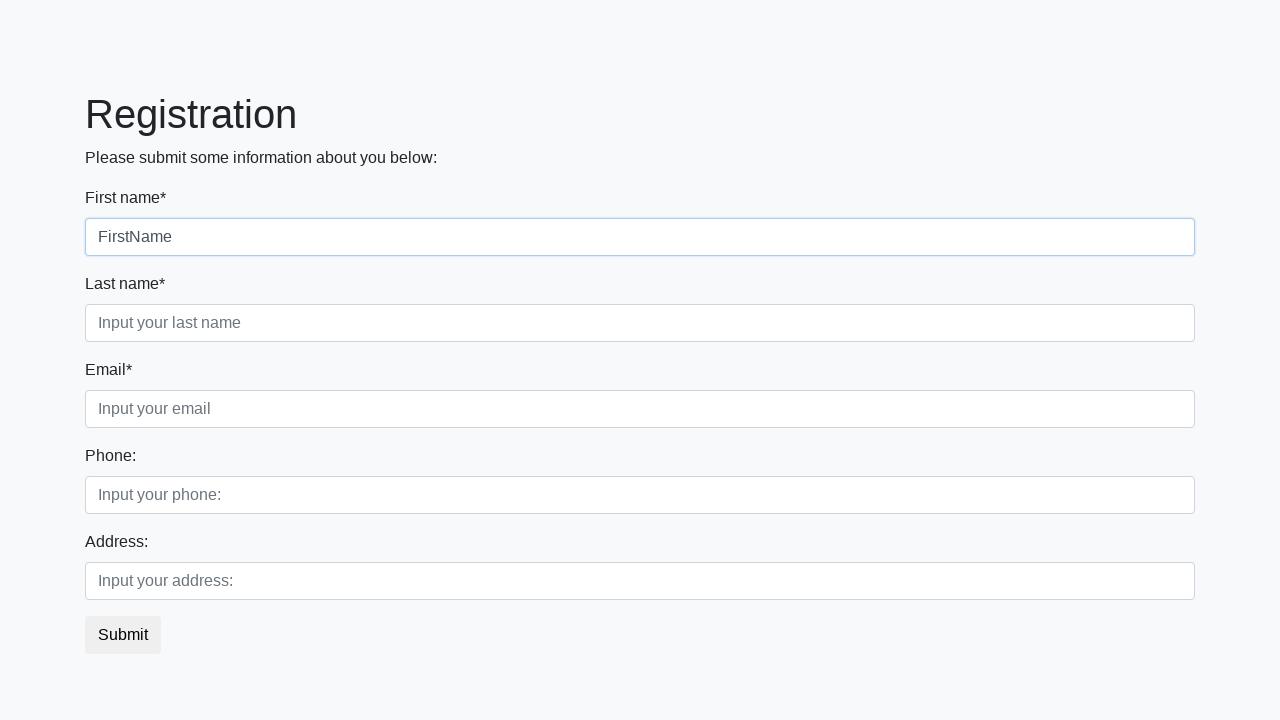

Filled last name field with 'LastName' on //form/div[1]/div[2]/input
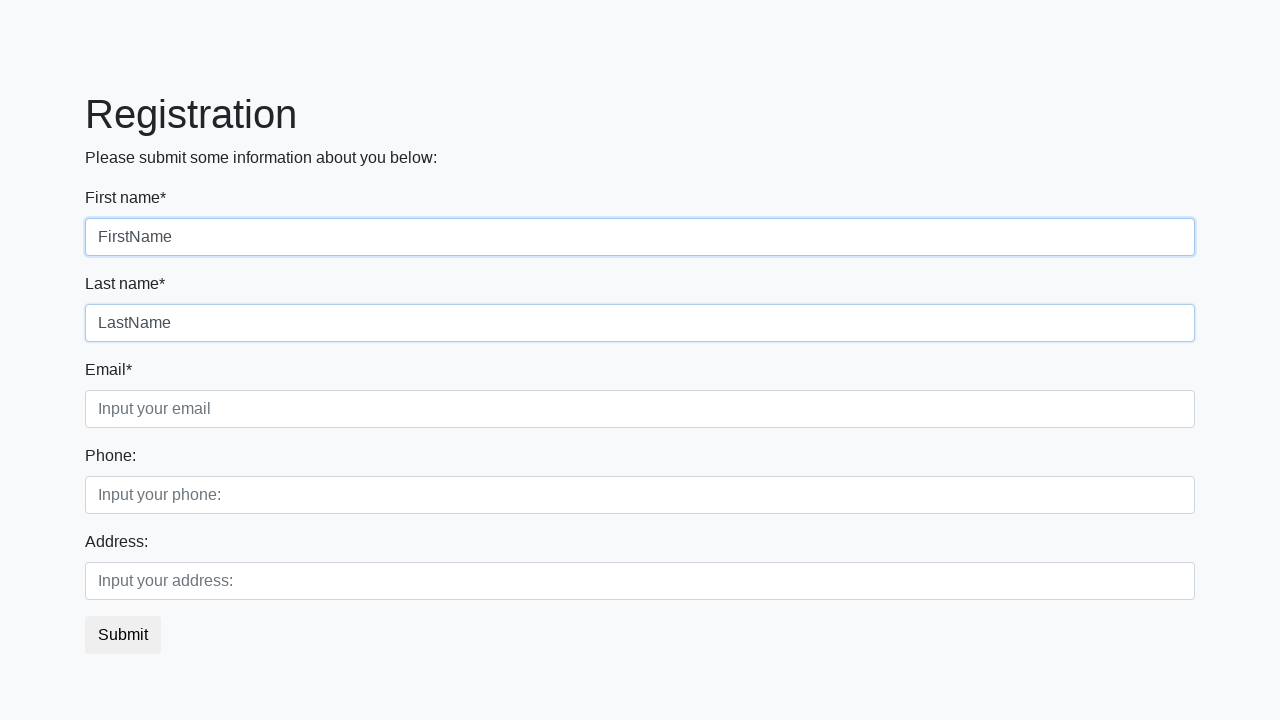

Filled email field with 'test@te.st' on //form/div[1]/div[3]/input
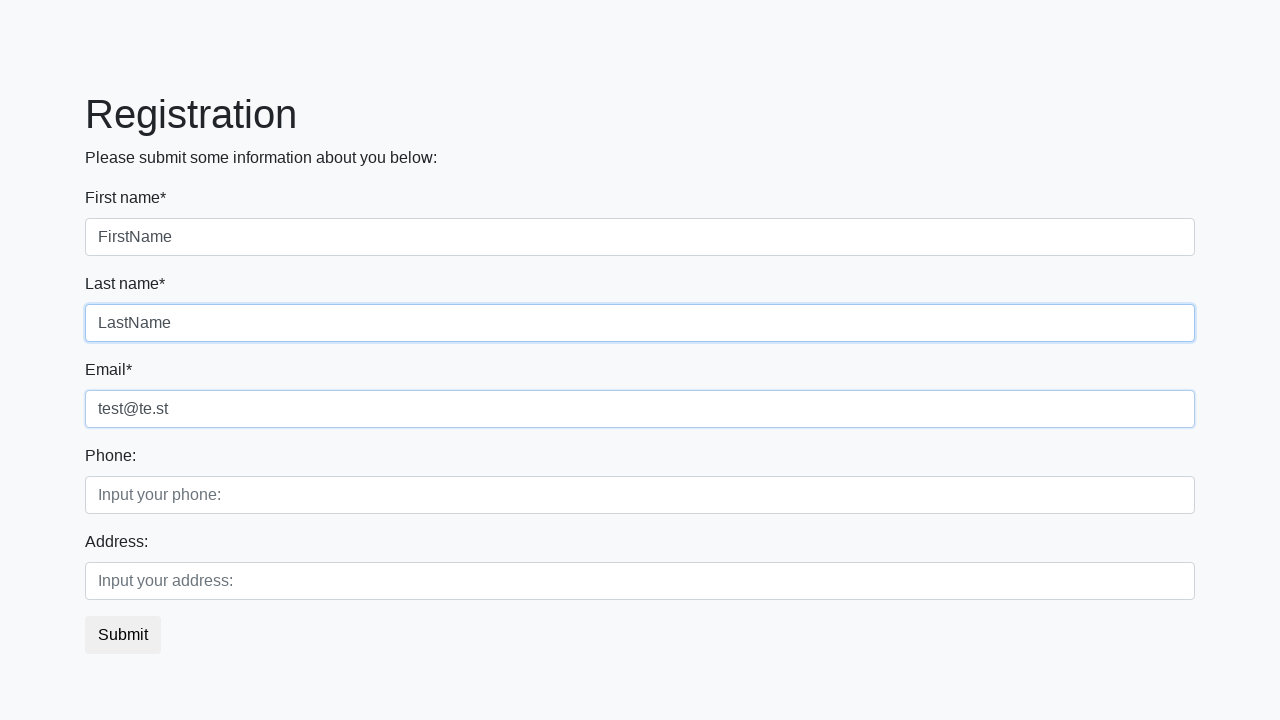

Clicked the submit button at (123, 635) on button.btn
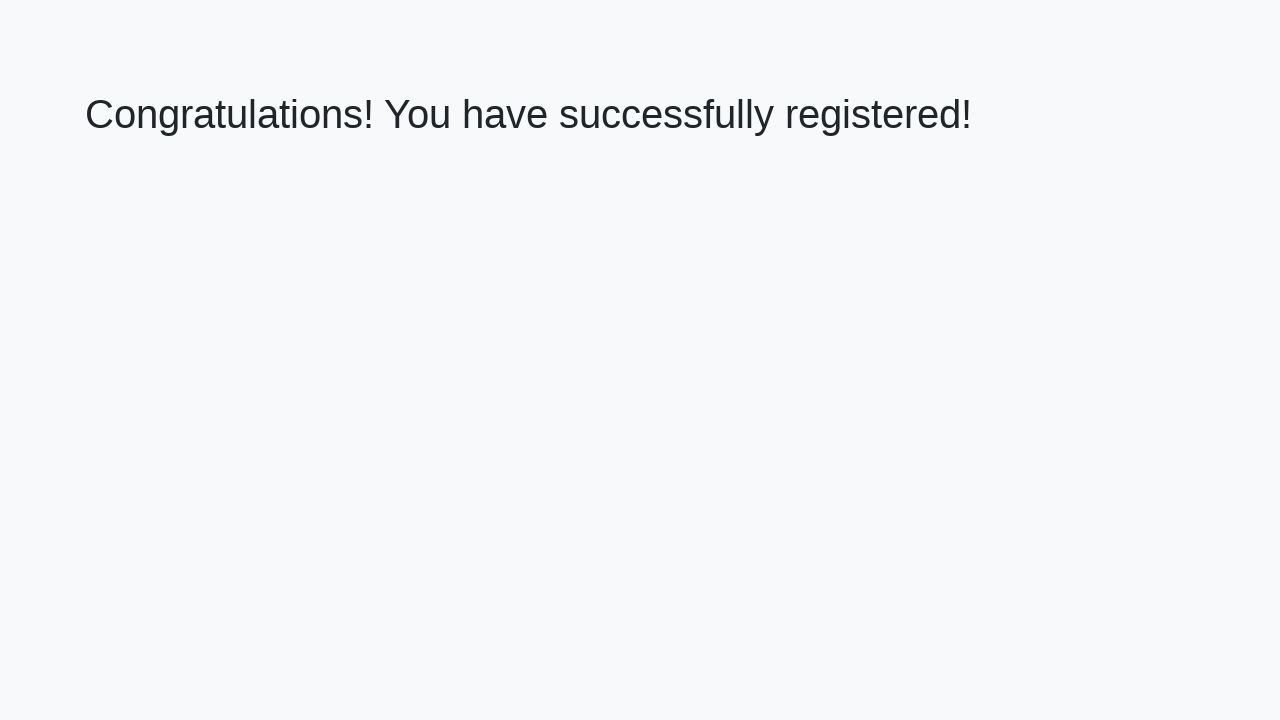

Success message (h1) appeared, form submission successful
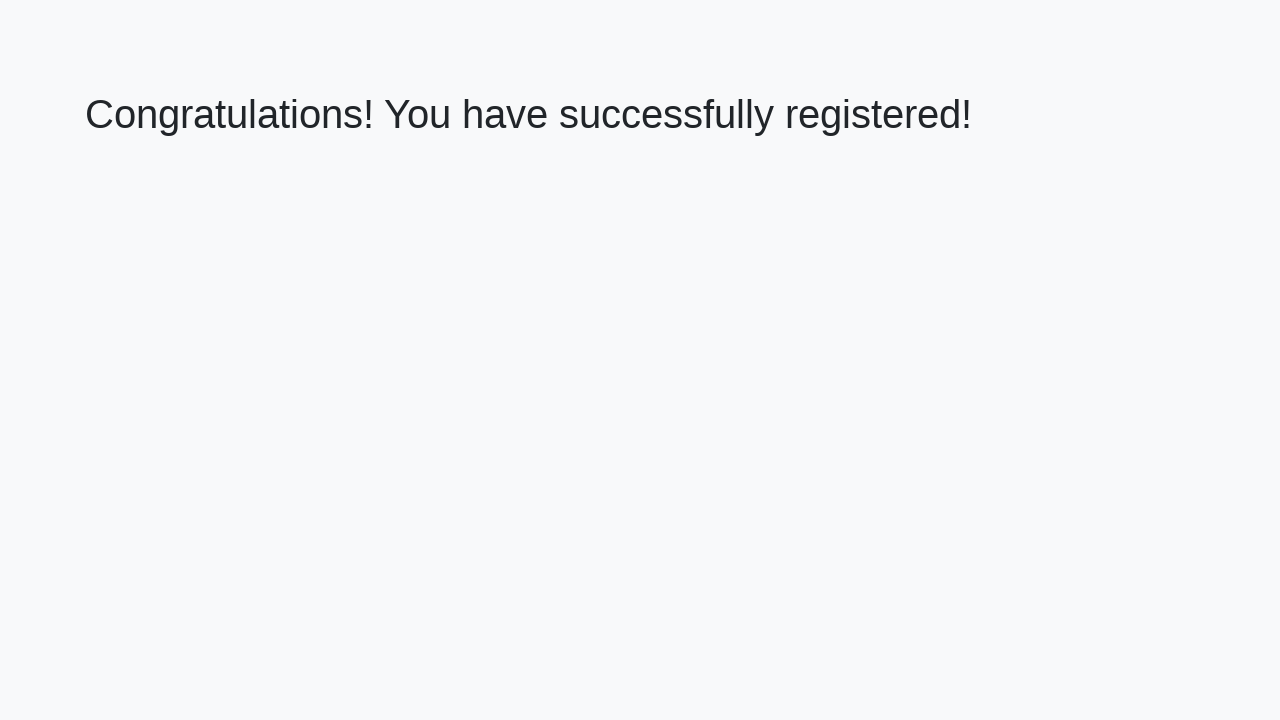

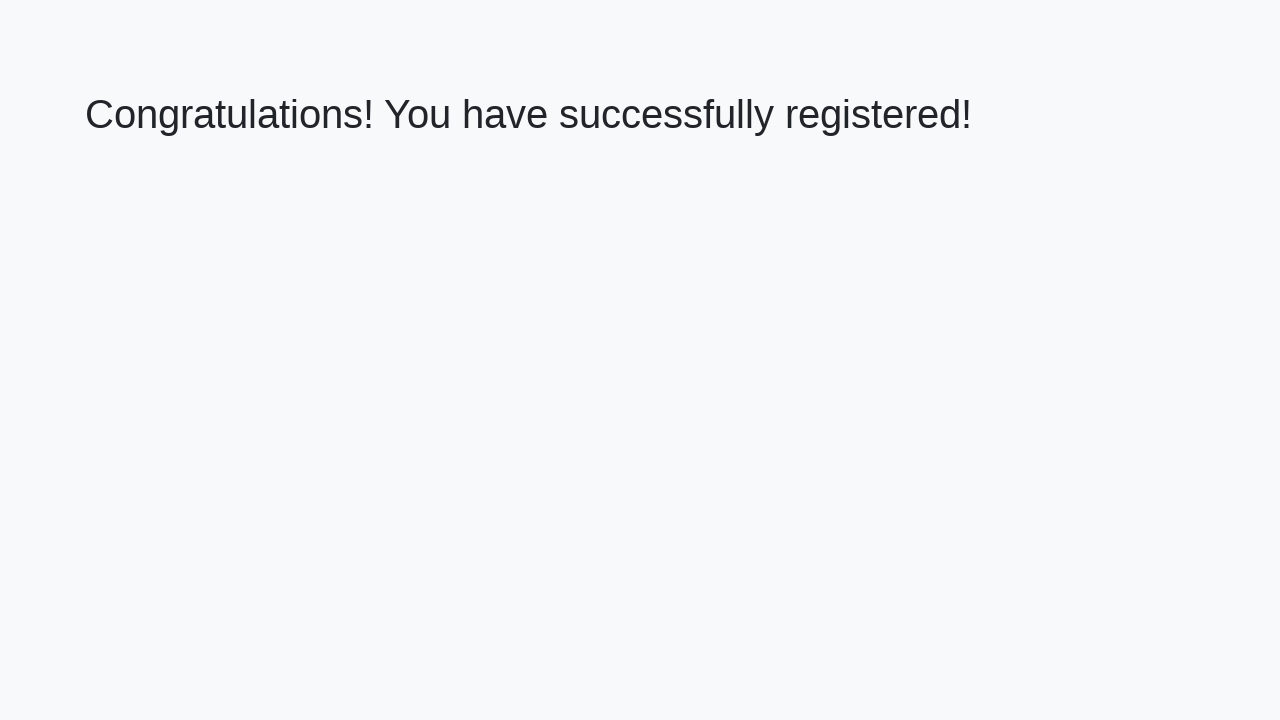